Tests form filling functionality by entering personal information including name, gender, email, and phone number, then interacting with a state dropdown

Starting URL: https://demoqa.com/automation-practice-form

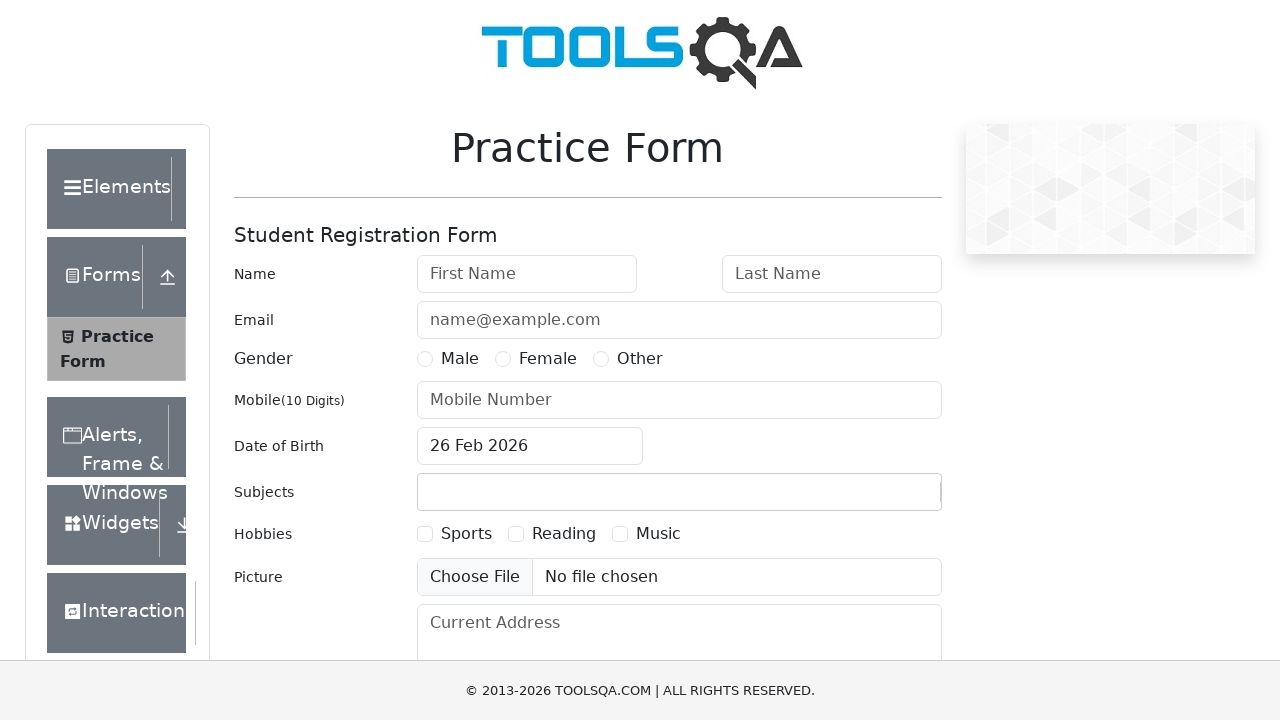

Filled first name field with 'Petr' on #firstName
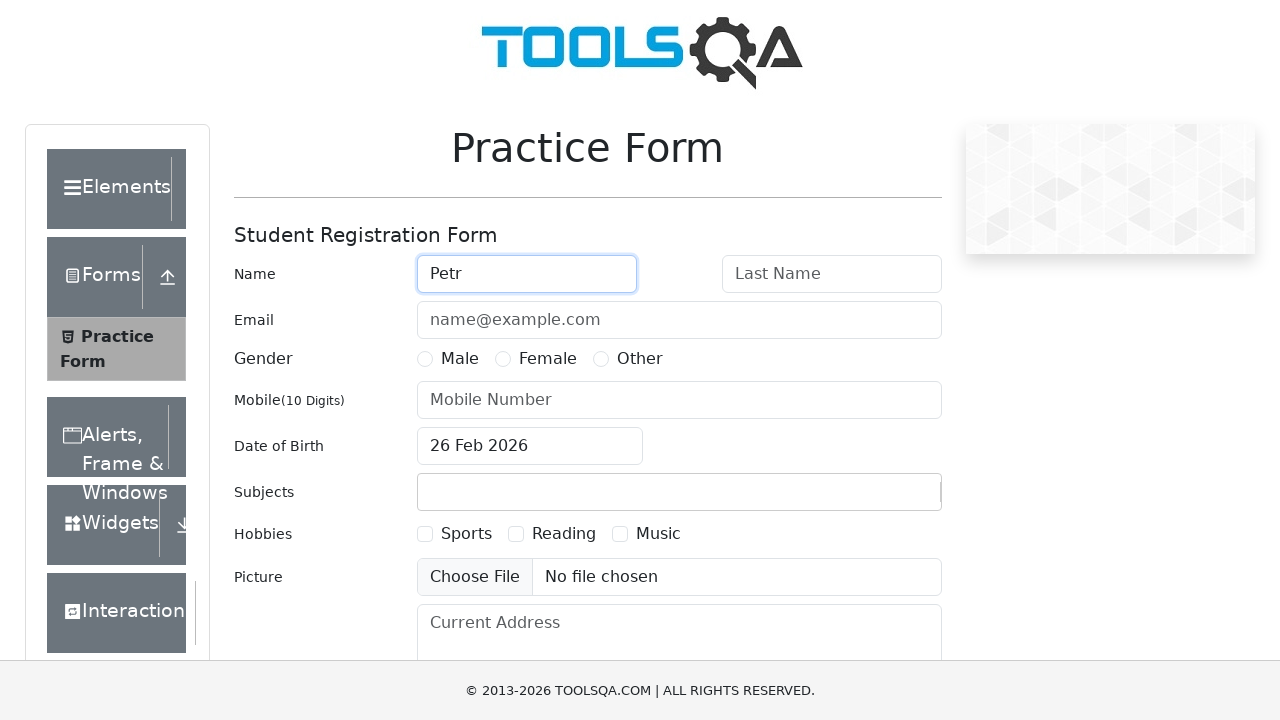

Filled last name field with 'Ivanov' on #lastName
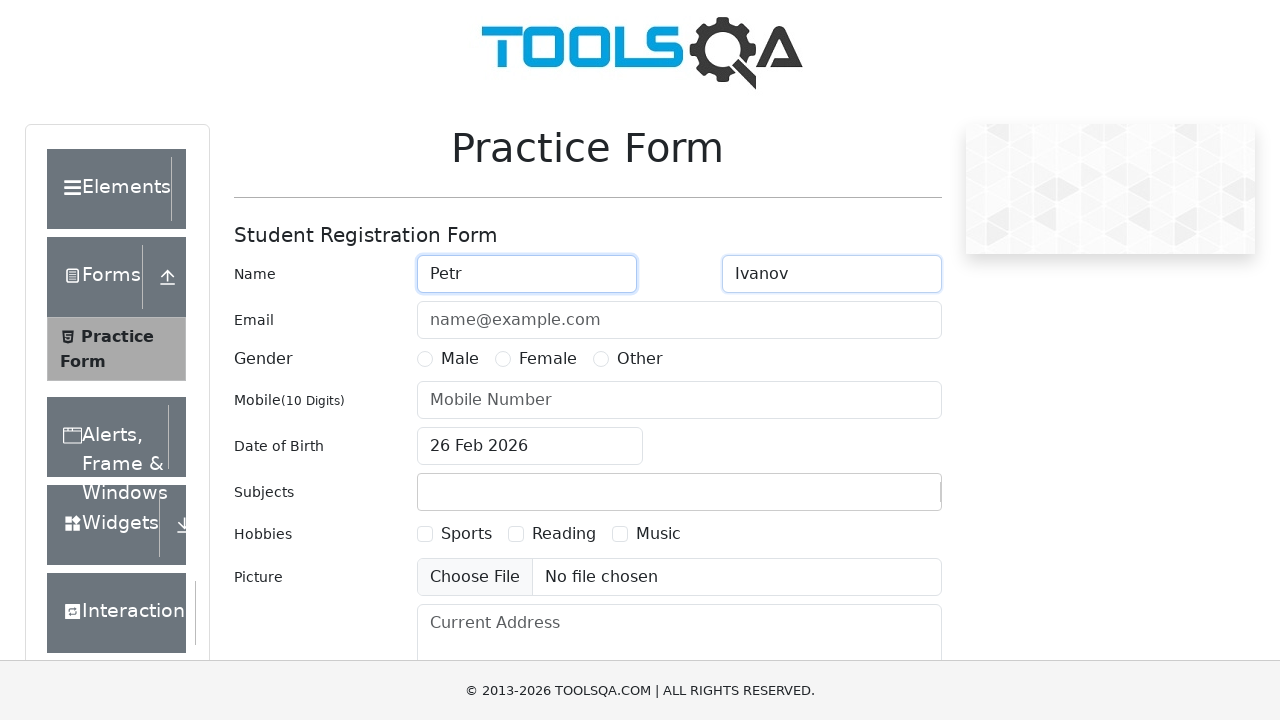

Selected 'Male' gender radio button at (425, 359) on input[name='gender'][value='Male']
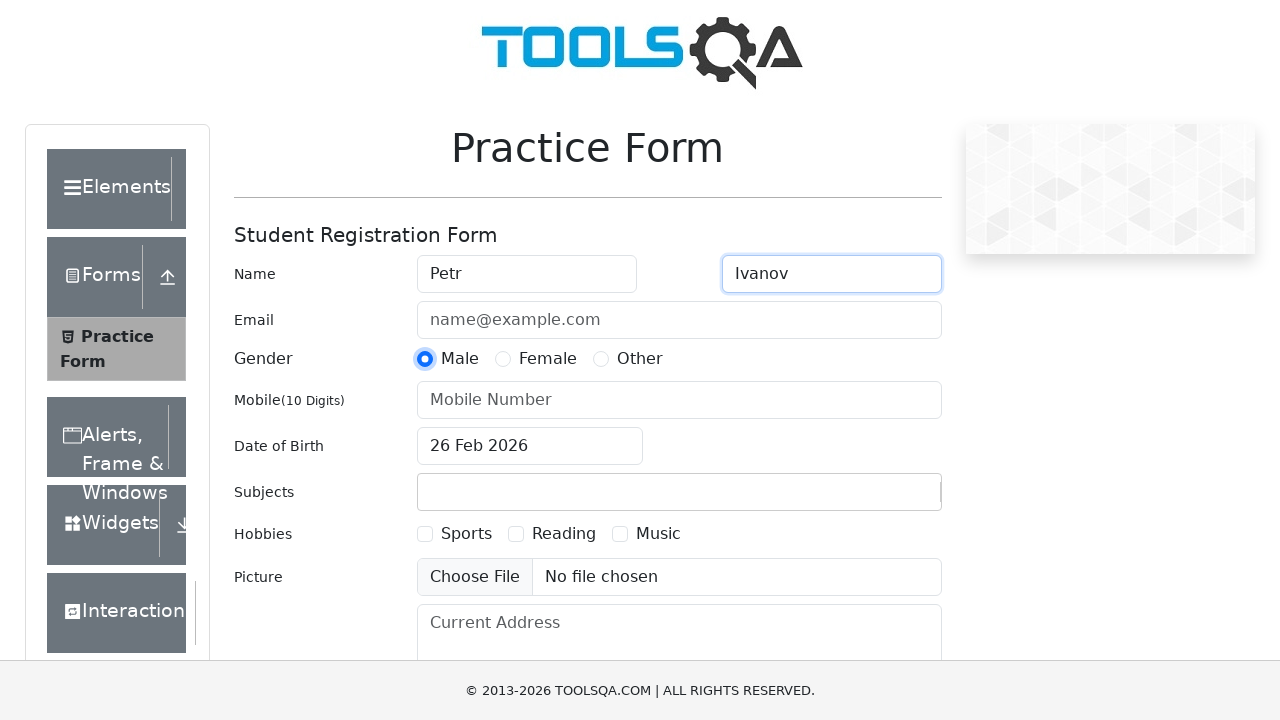

Filled email field with 'test@example.com' on #userEmail
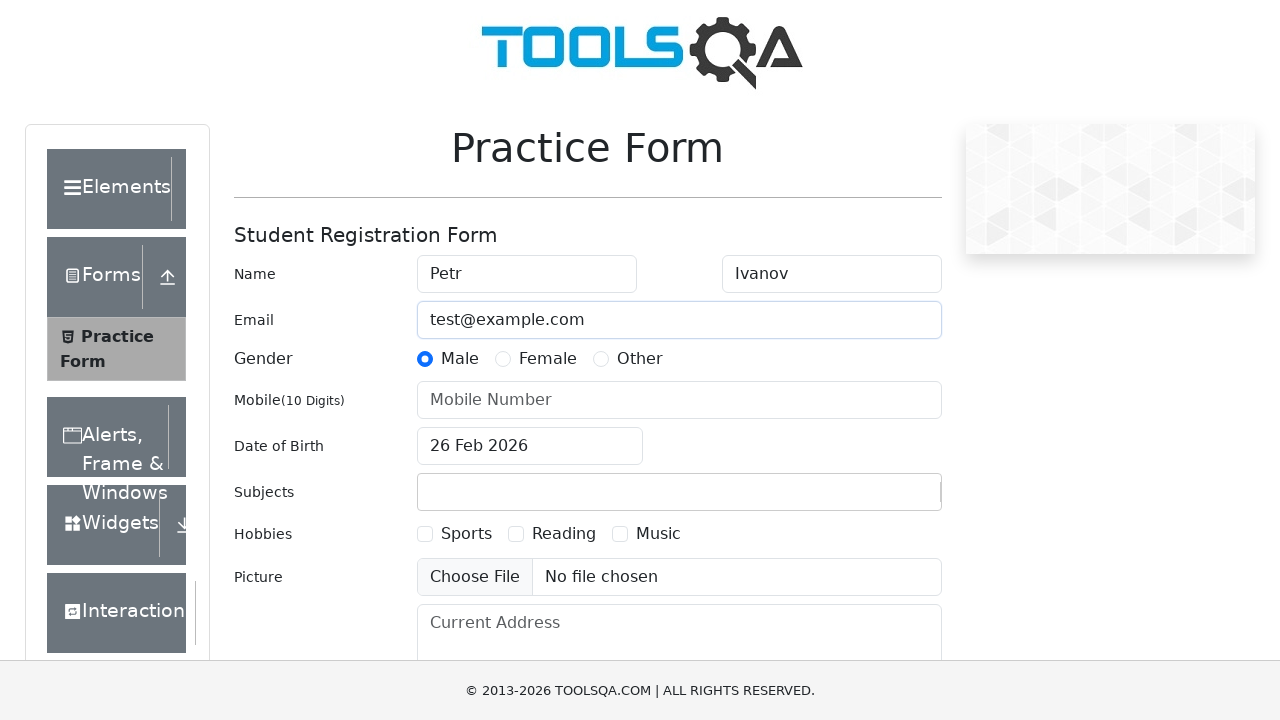

Filled phone number field with '+79998887766' on #userNumber
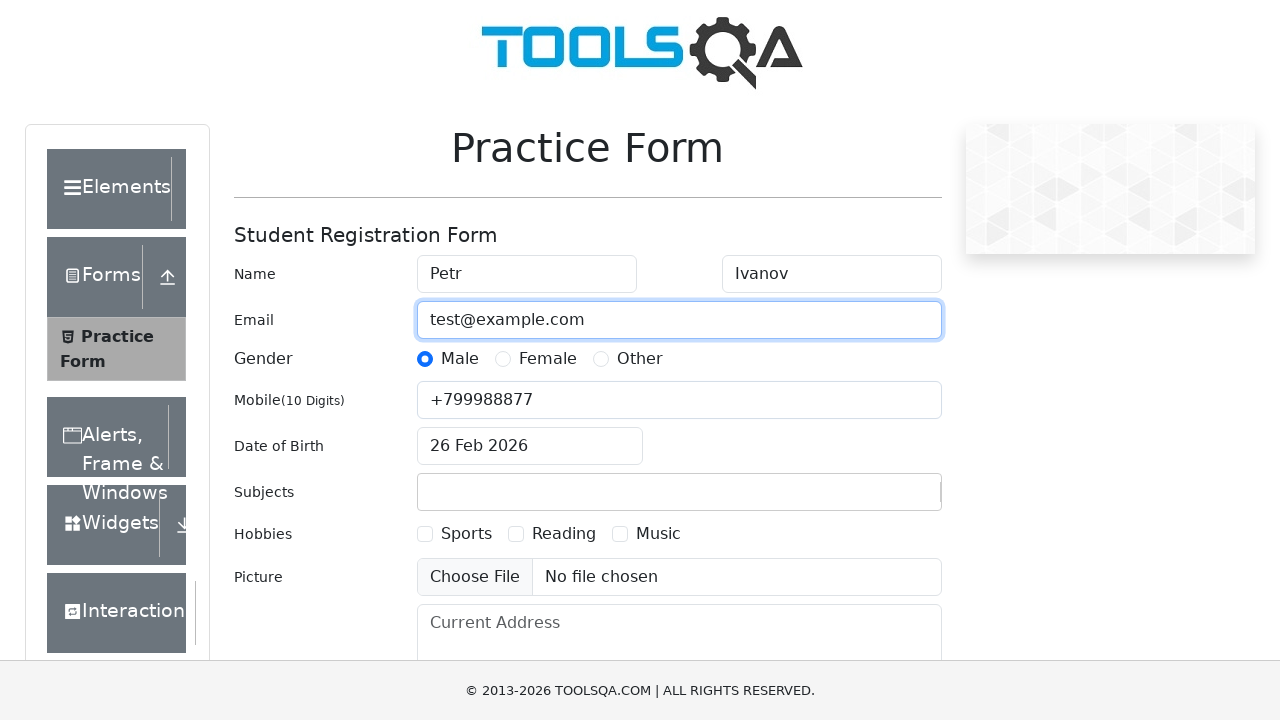

Clicked on state dropdown to open options at (527, 437) on #state
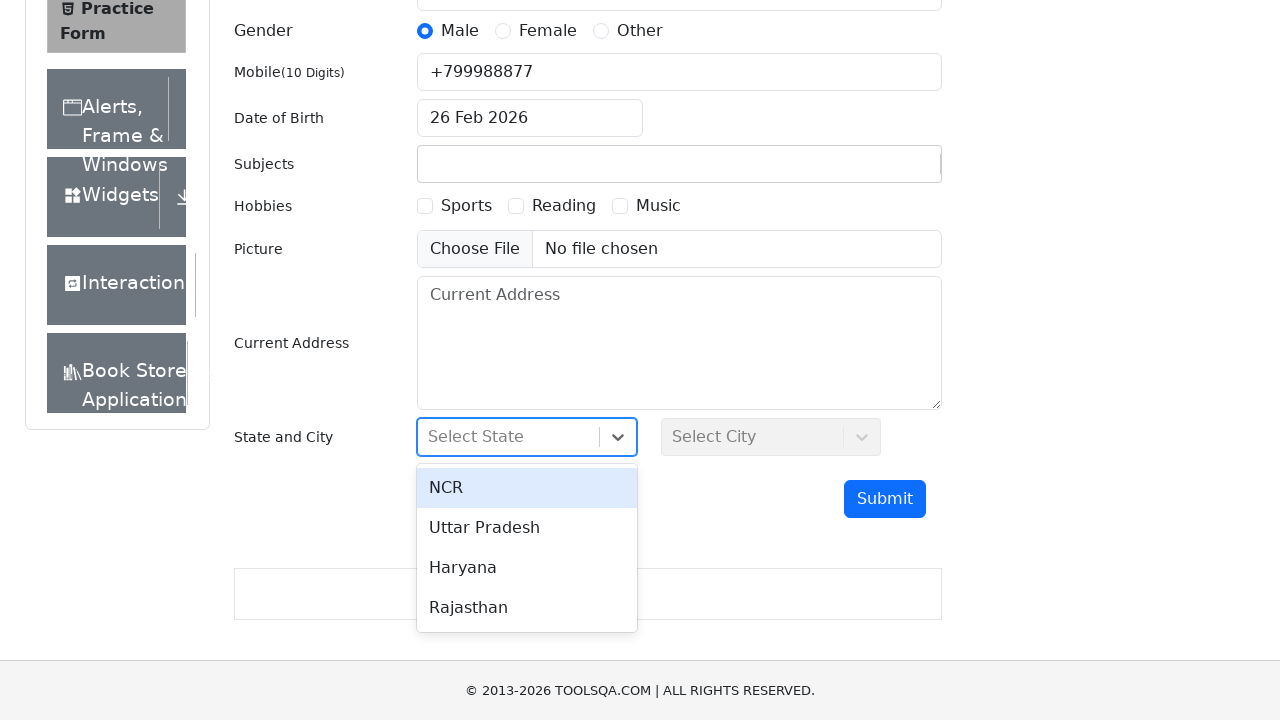

Waited 1 second for dropdown options to become visible
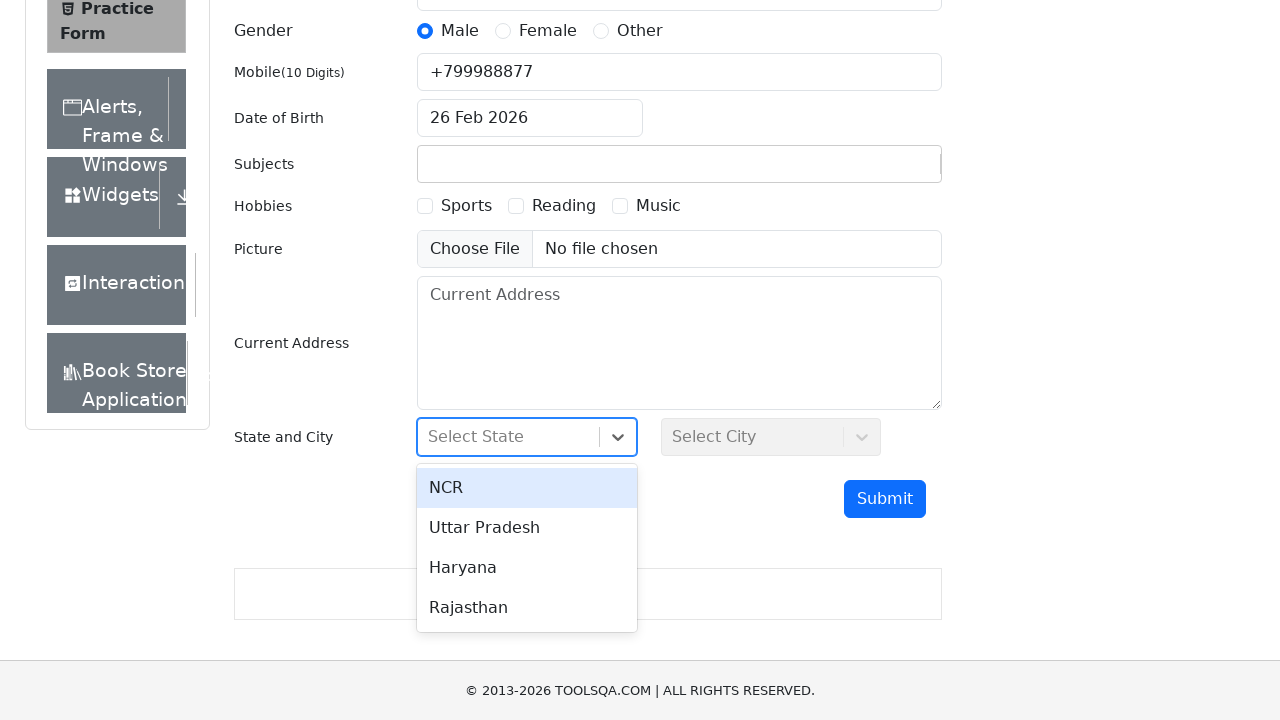

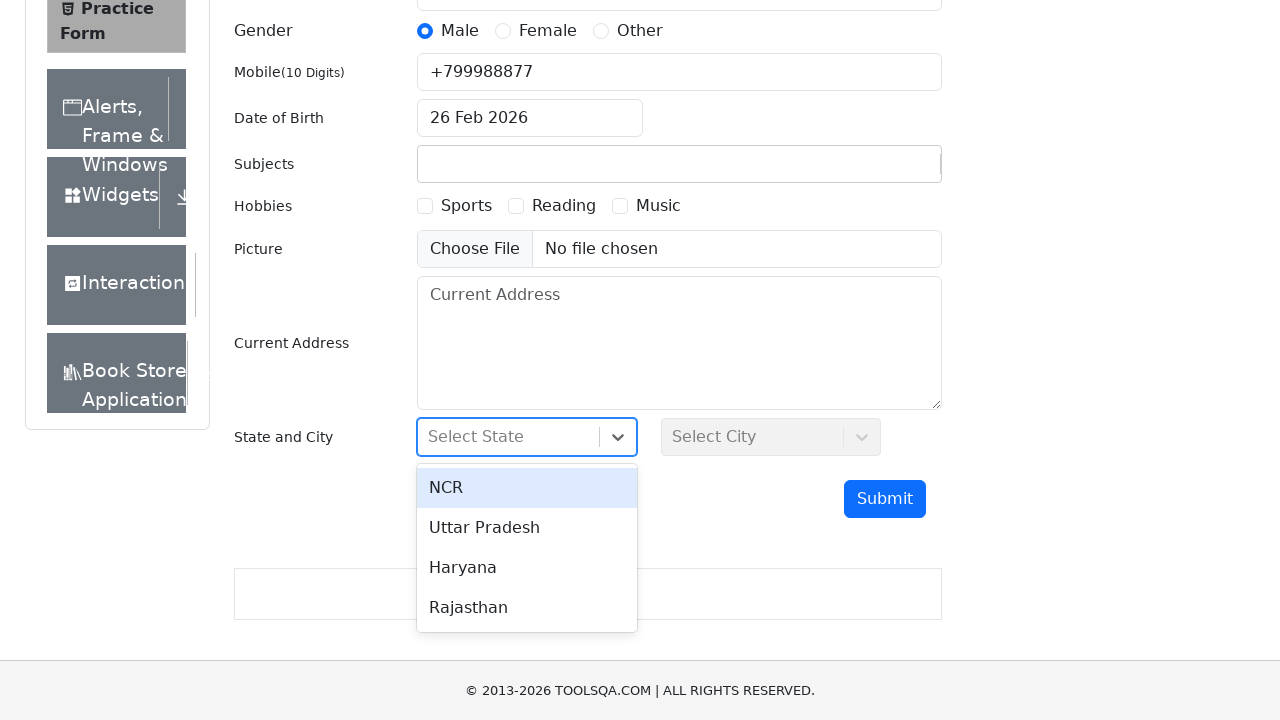